Tests JavaScript alert and confirm dialog handling by filling a name field, triggering an alert and accepting it, then triggering a confirm dialog and dismissing it.

Starting URL: https://rahulshettyacademy.com/AutomationPractice/

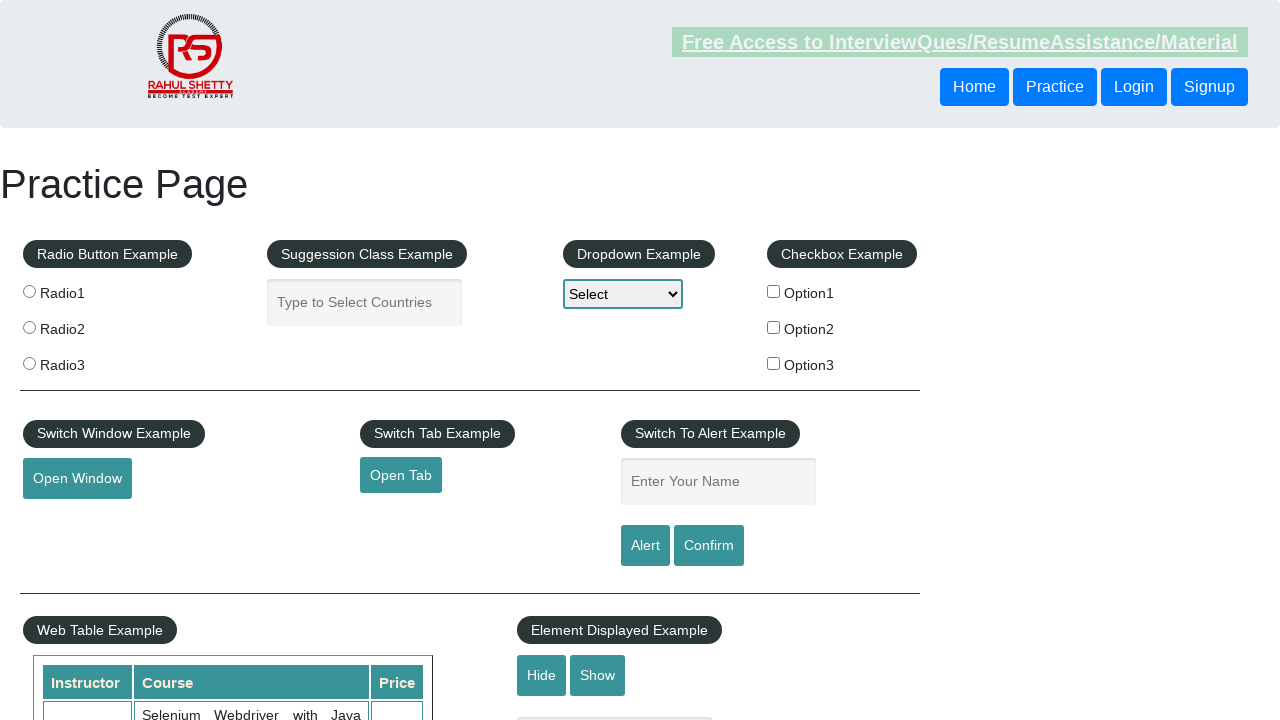

Filled name field with 'Trunal' on #name
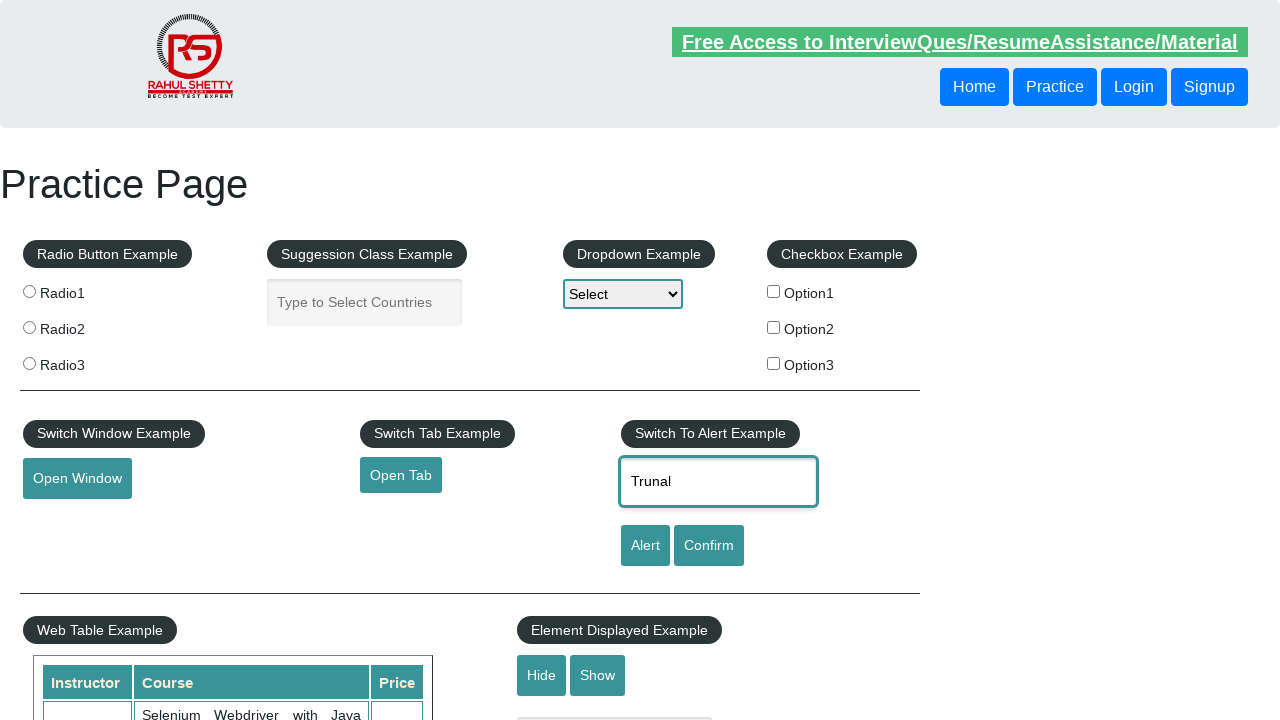

Clicked alert button and accepted the alert dialog at (645, 546) on #alertbtn
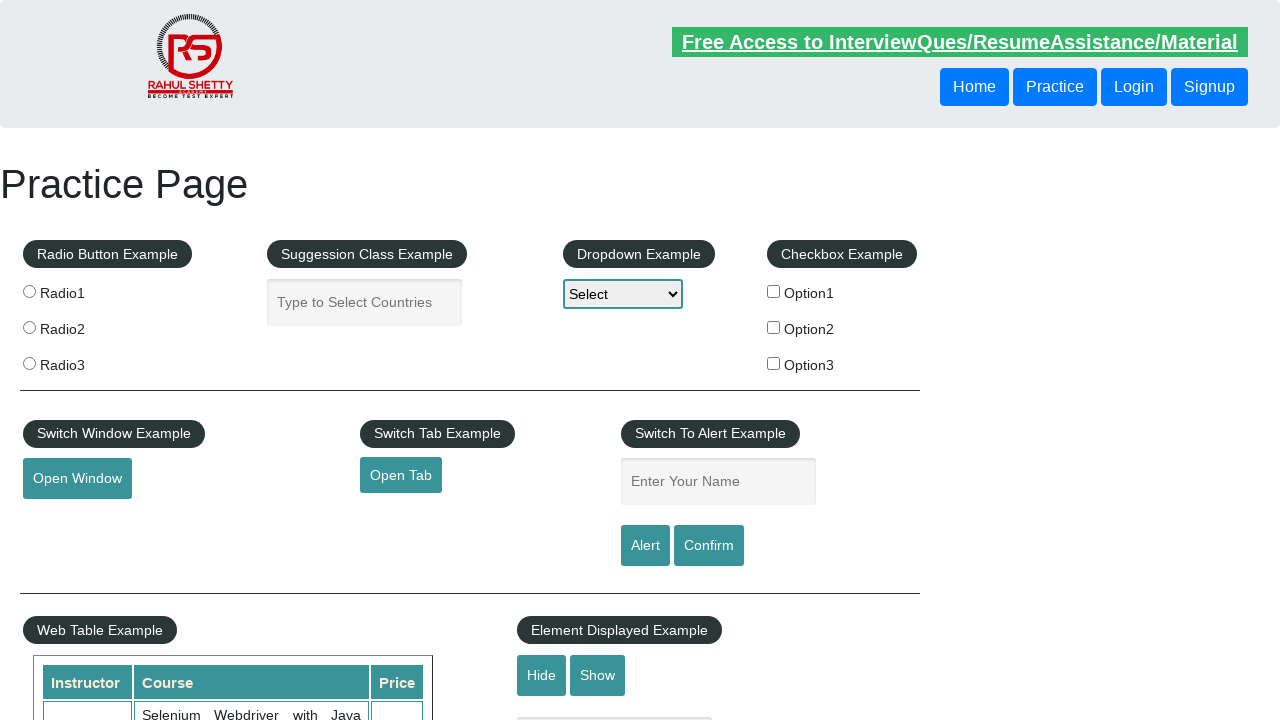

Waited 500ms for alert processing
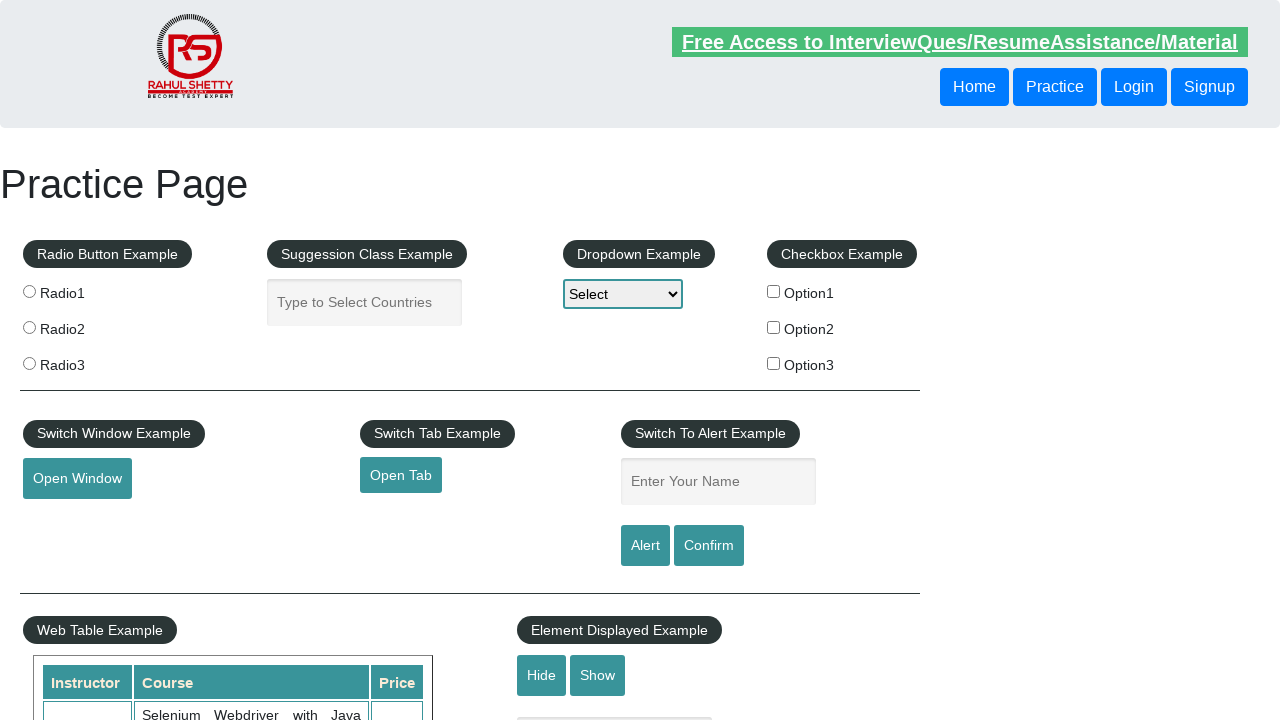

Clicked confirm button and dismissed the confirm dialog at (709, 546) on #confirmbtn
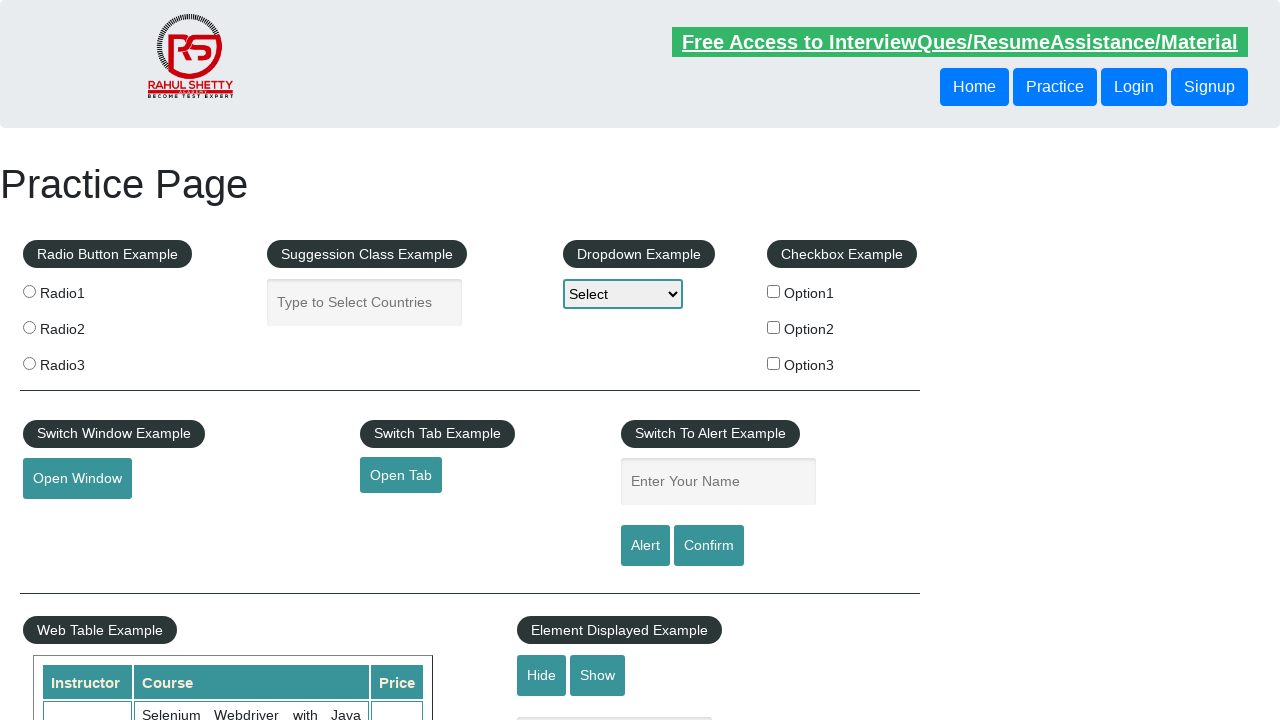

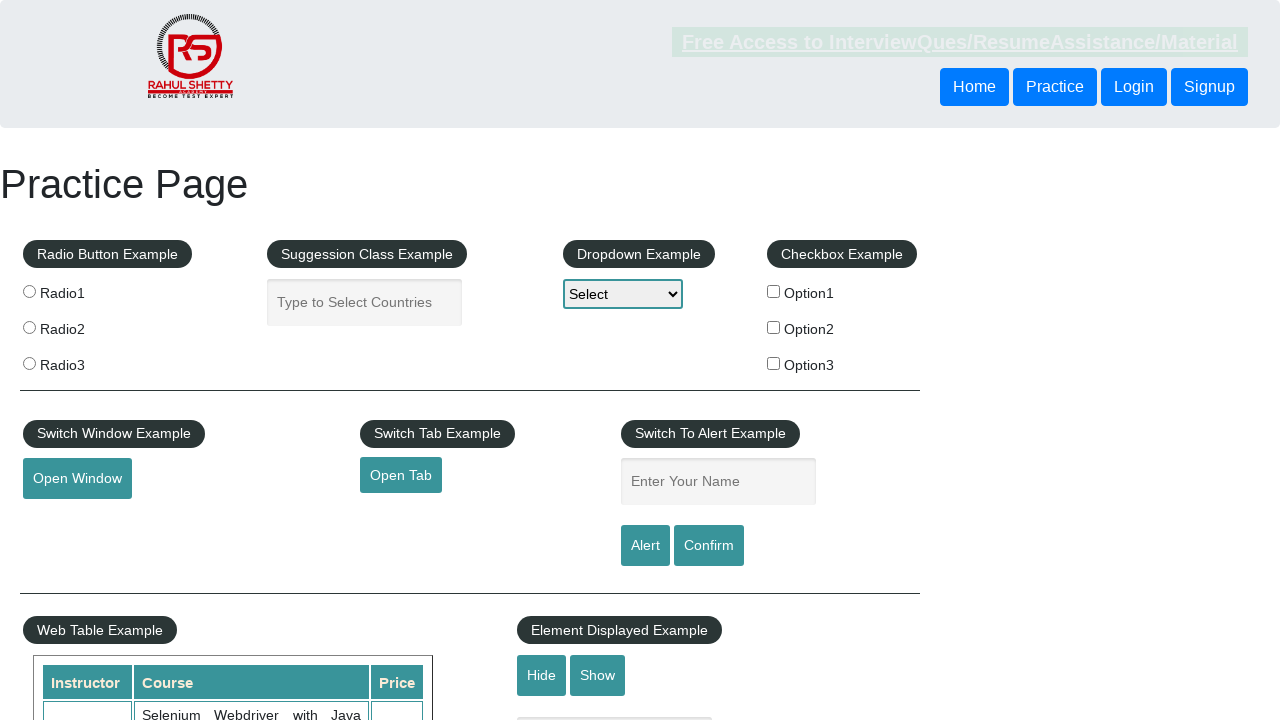